Tests Lenskart search functionality by searching for "Mens Sunglasses" and verifying search results are displayed

Starting URL: https://www.lenskart.com/

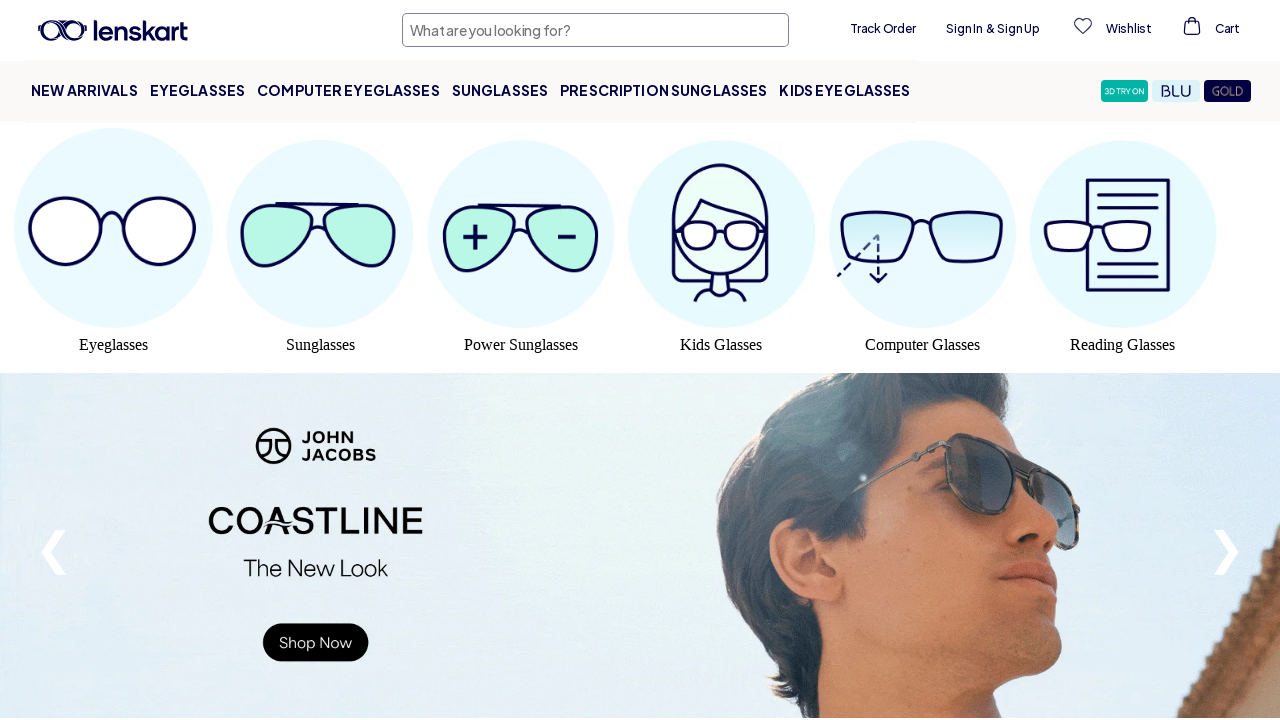

Filled search box with 'Mens Sunglasses' on input[type='text']
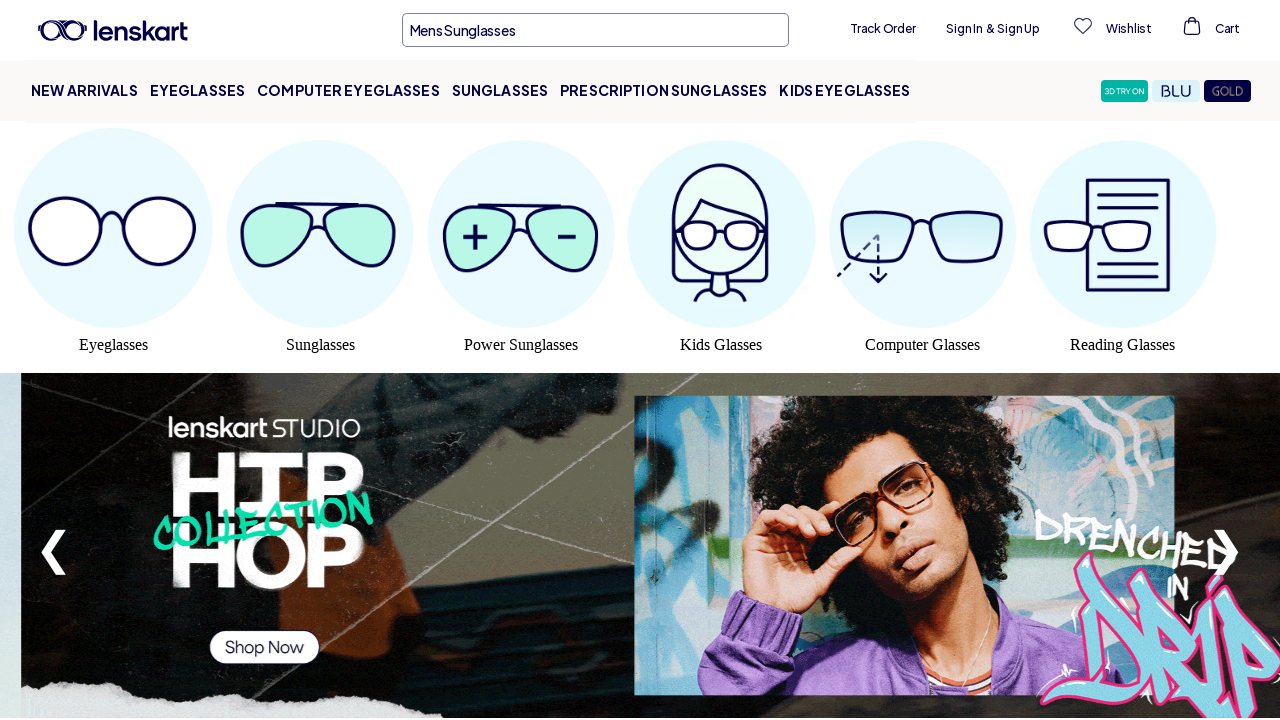

Pressed Enter to search for Mens Sunglasses on input[type='text']
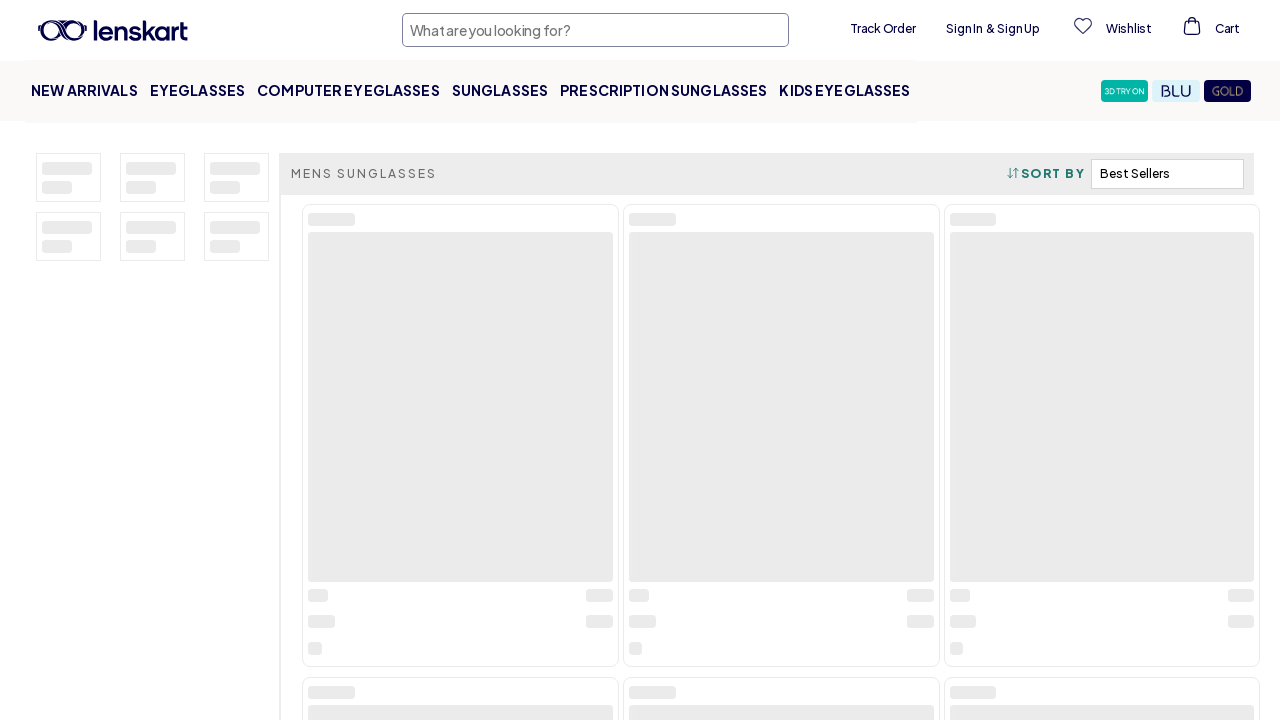

Search results loaded and network idle
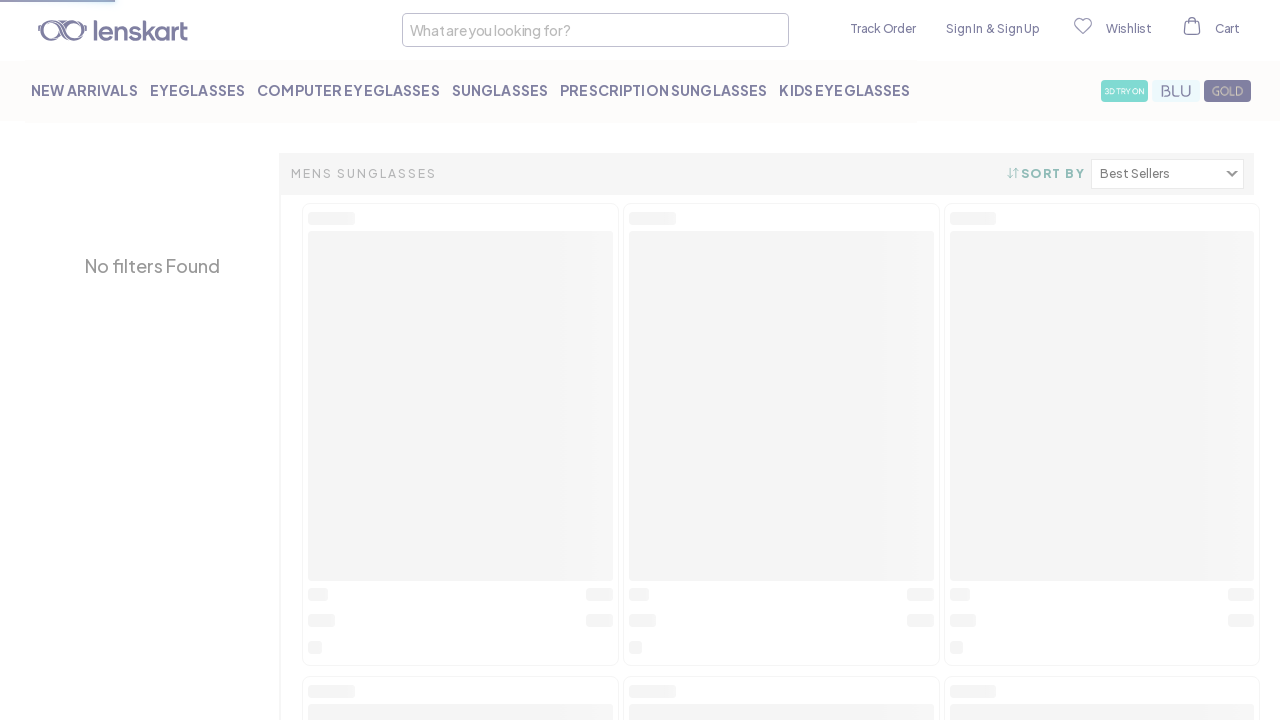

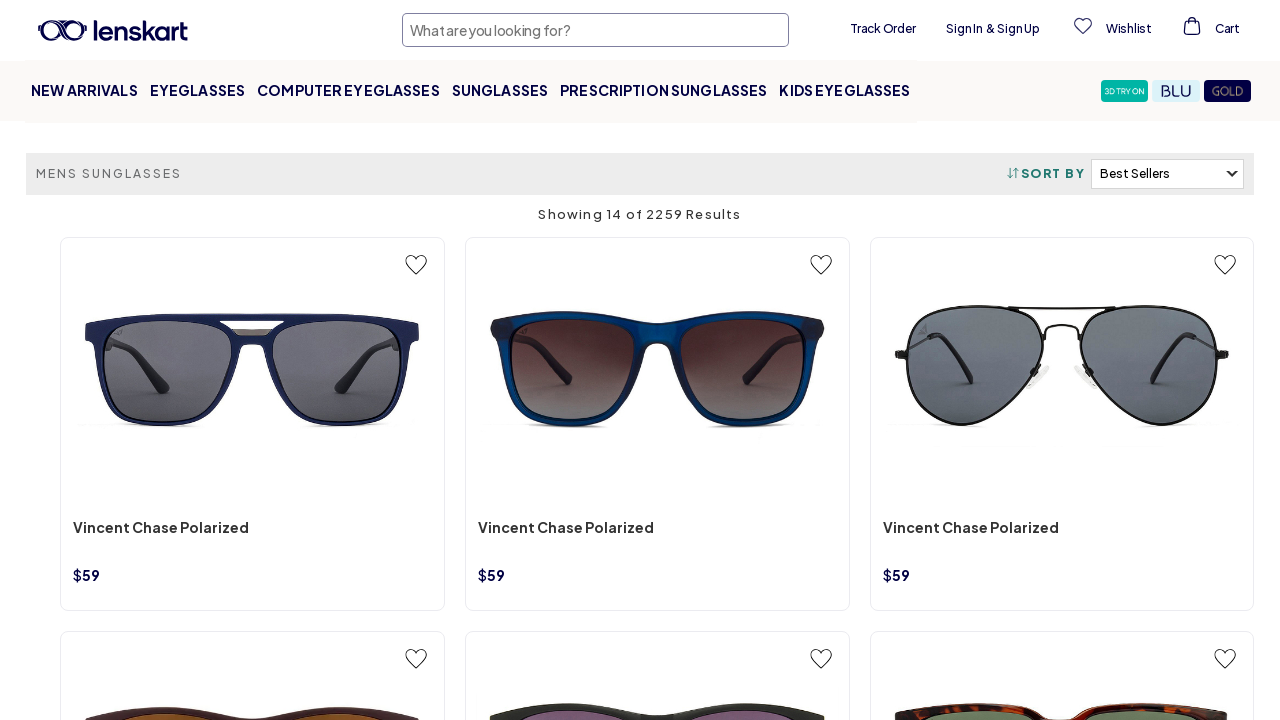